Demonstrates mouse movement by offset and click action on the Selenium website - moves to specific coordinates (1200, 25) relative to current position and performs a click

Starting URL: https://www.selenium.dev/

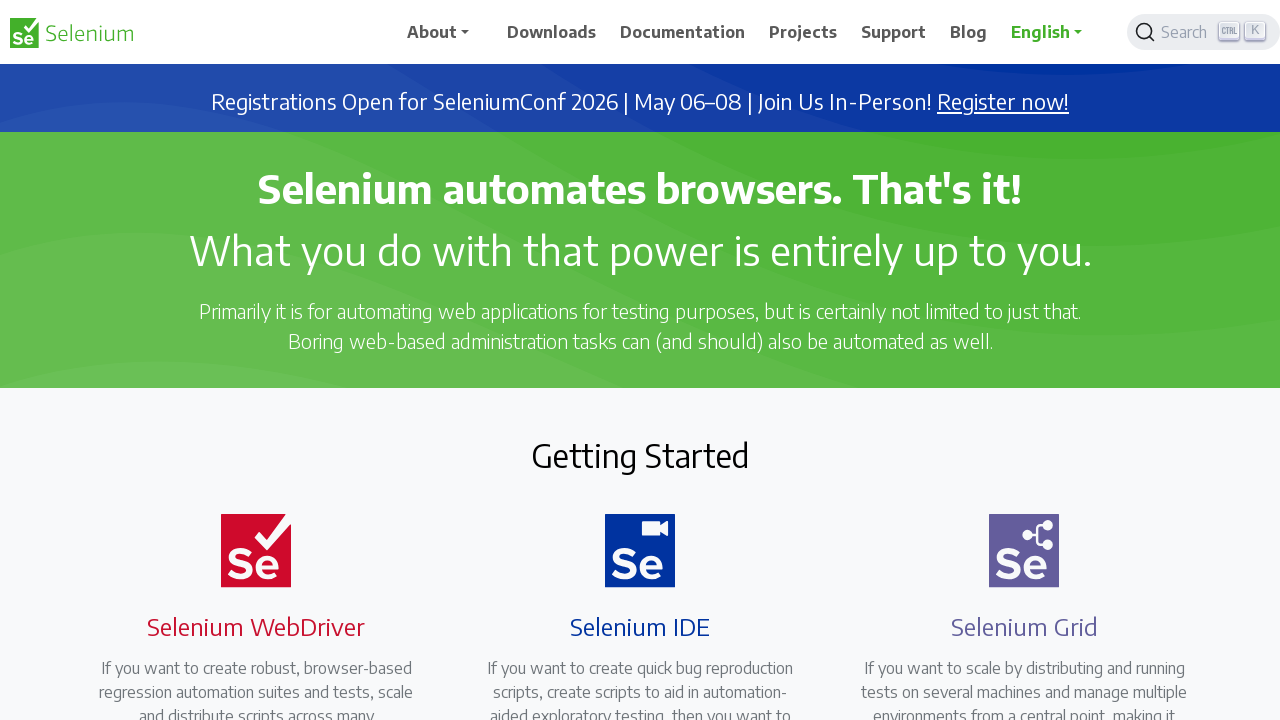

Moved mouse to offset coordinates (1200, 25) from viewport origin at (1200, 25)
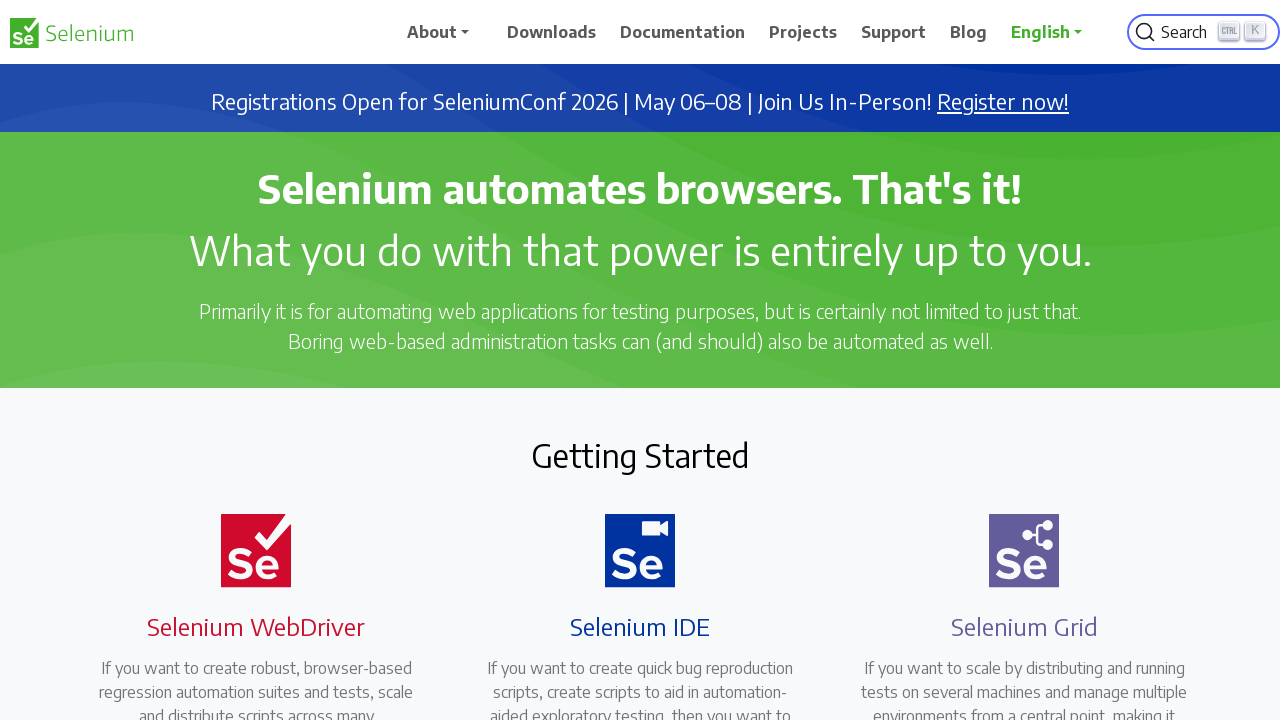

Clicked at coordinates (1200, 25) on the Selenium website at (1200, 25)
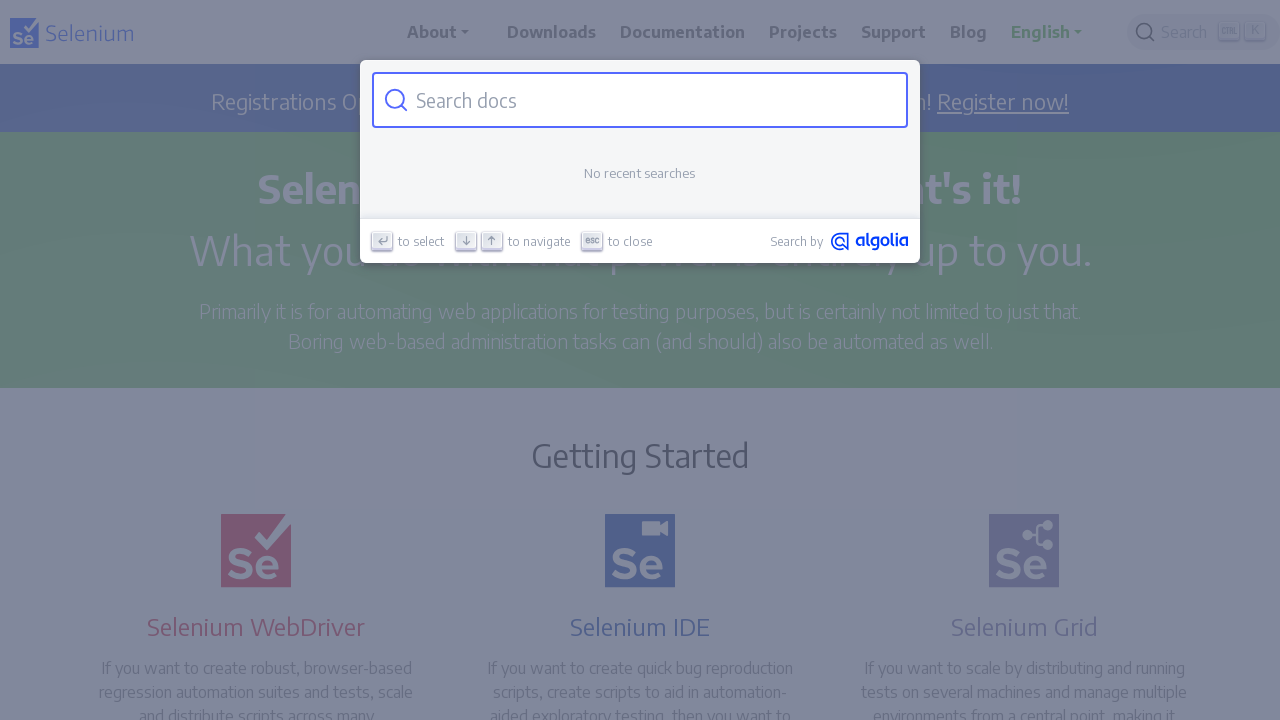

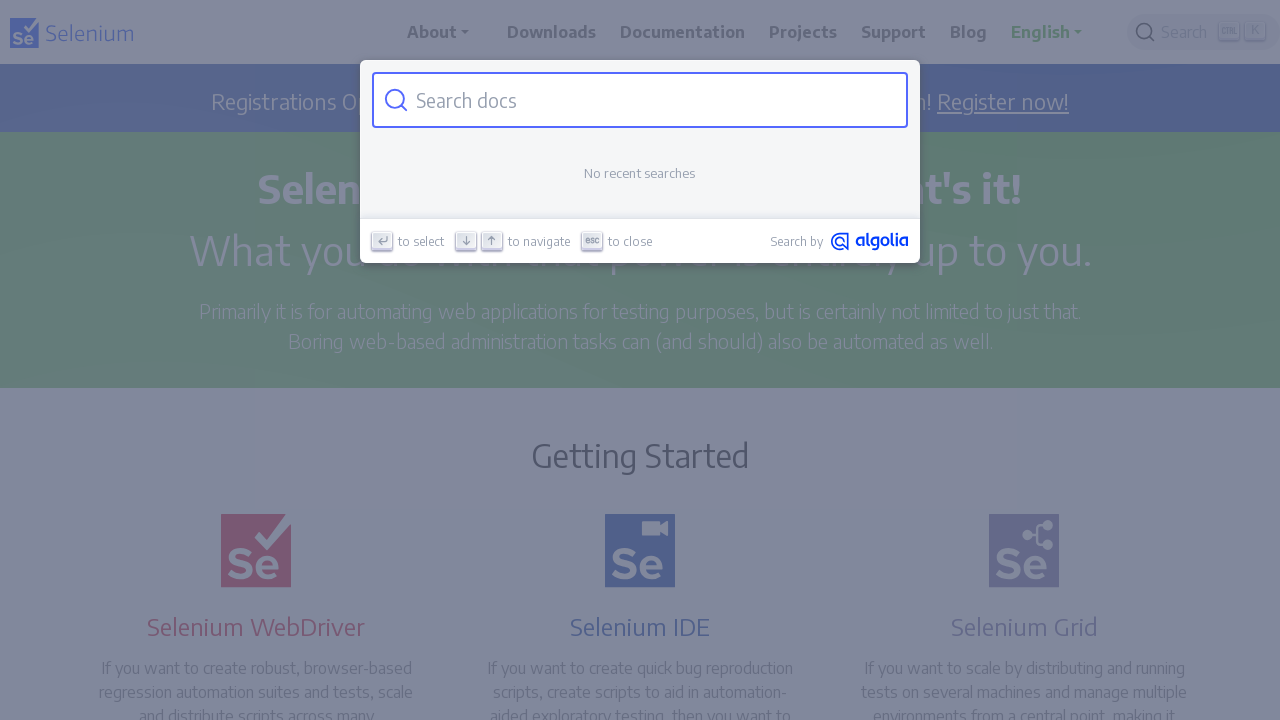